Automates the SpaceX ISS docking simulator by clicking the Begin button, waiting for controls to become available, then reading instrument values and executing control commands to dock the spacecraft.

Starting URL: https://iss-sim.spacex.com/

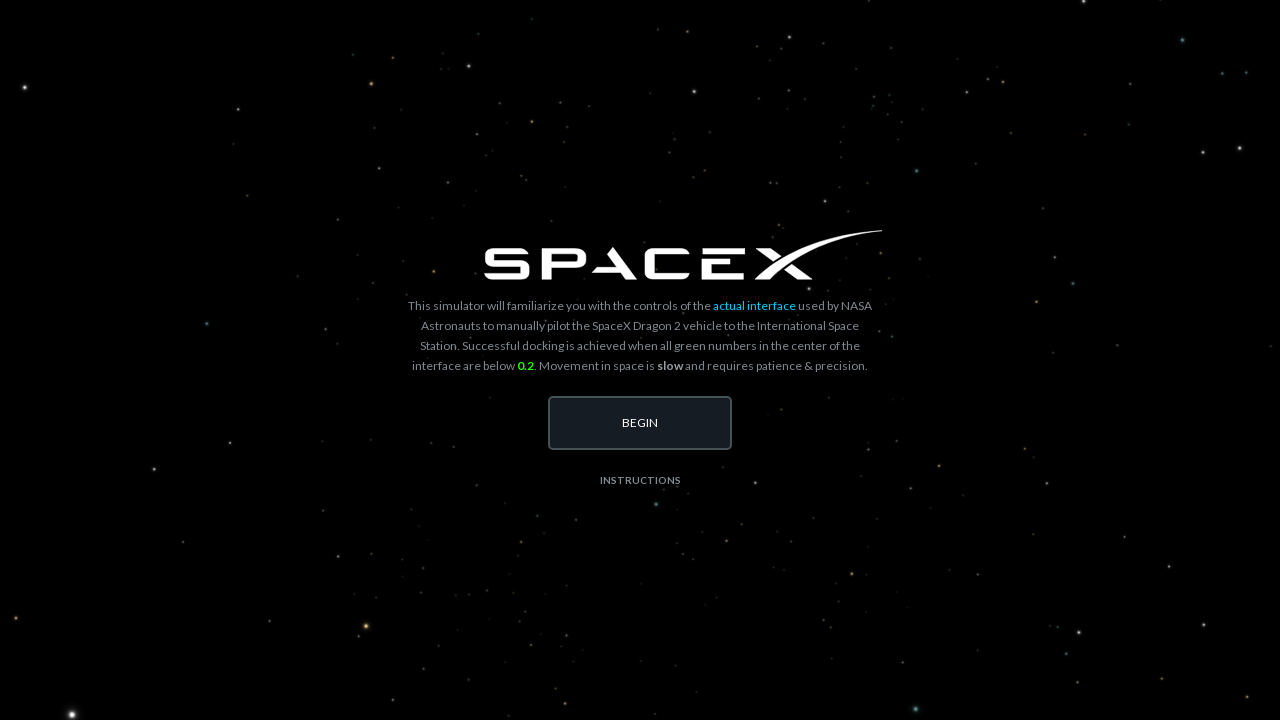

Waited for Begin button to become visible
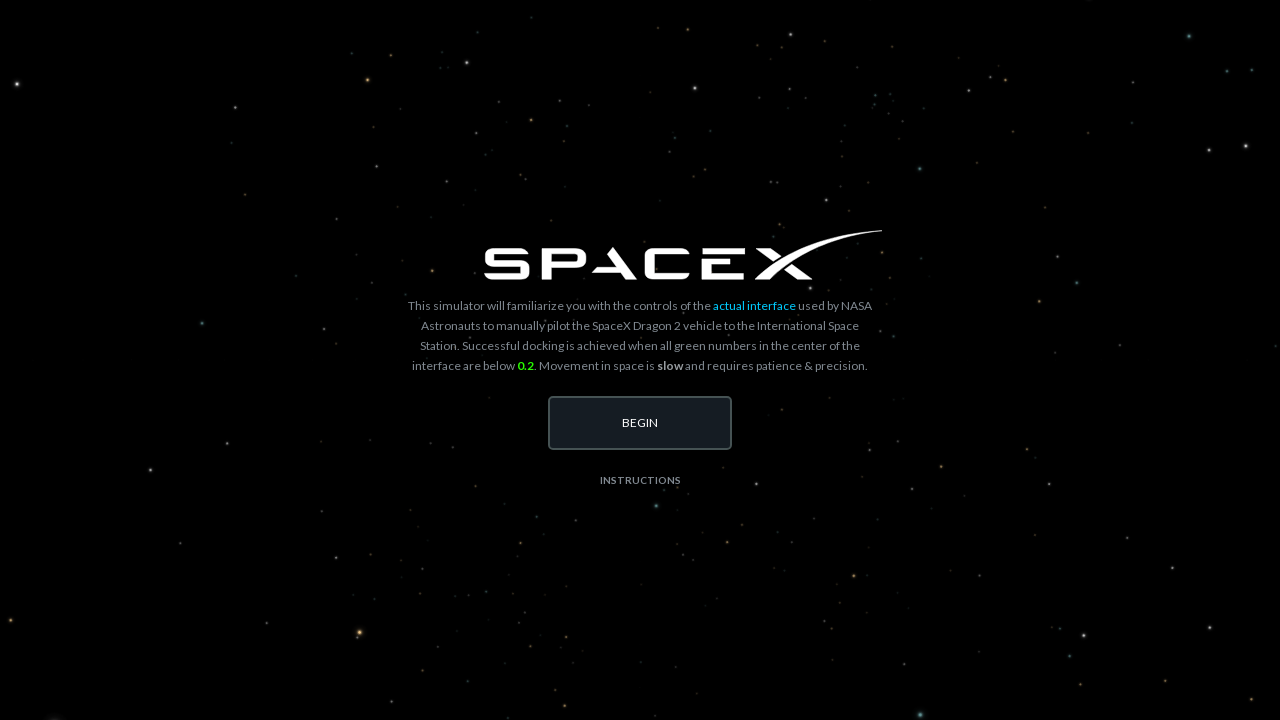

Clicked the Begin button to start the ISS docking simulator at (640, 423) on #begin-button
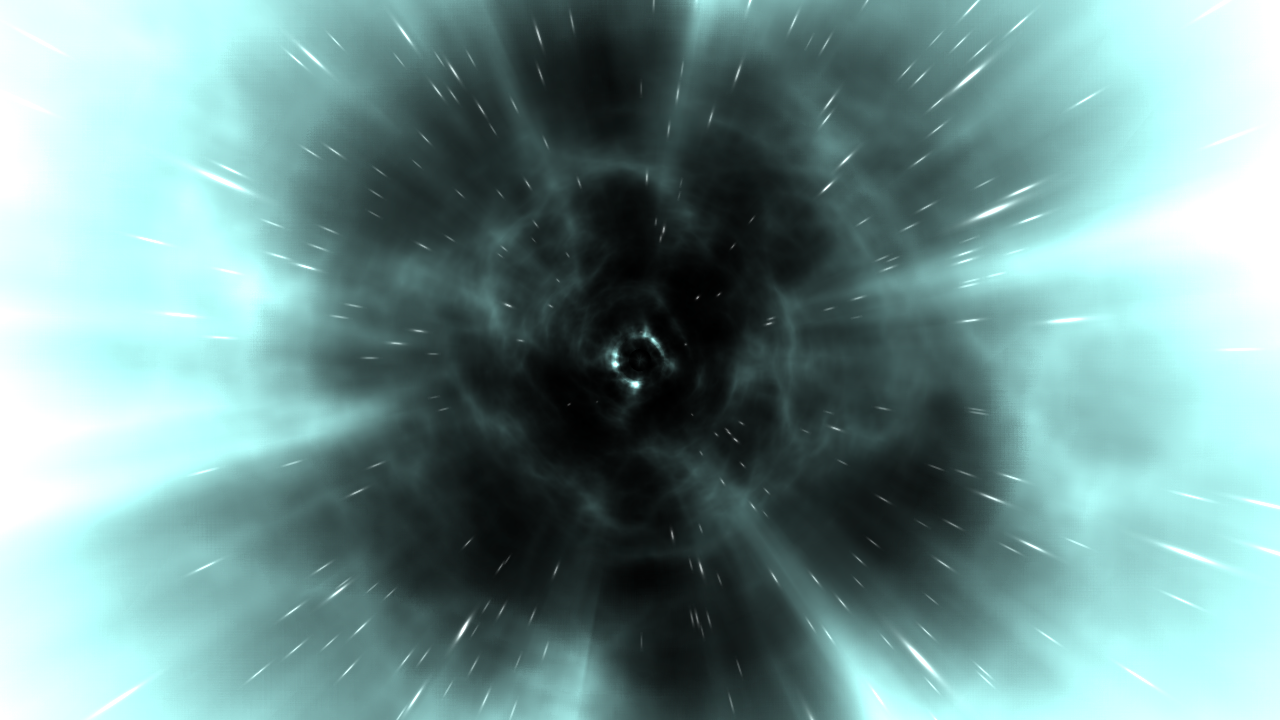

Waited for simulator controls to become available
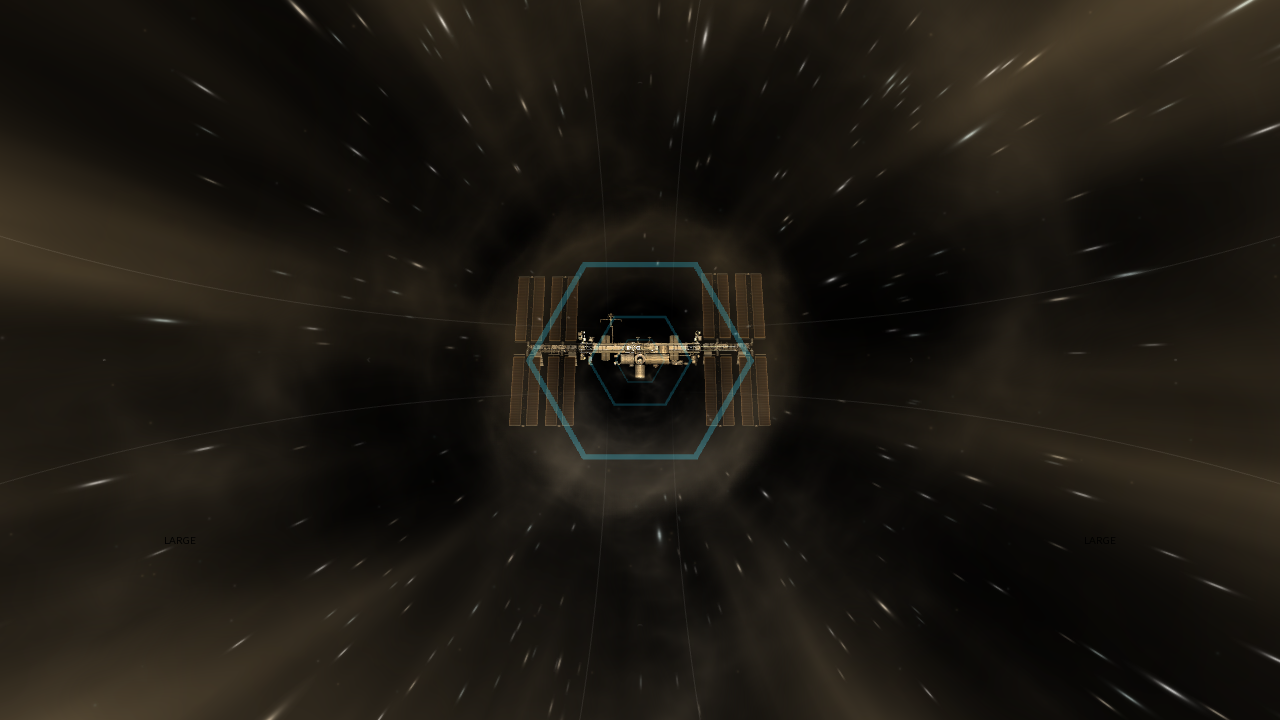

Waited 5 seconds for simulation to fully initialize
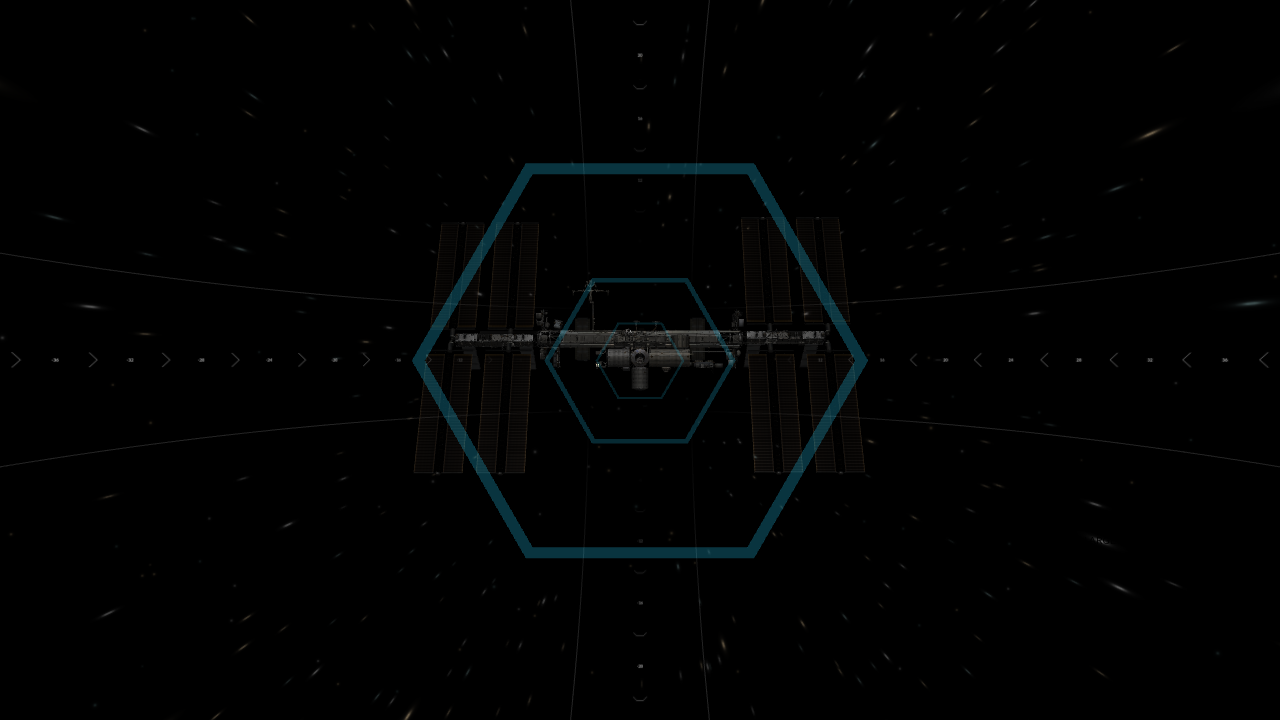

Read roll error value from simulator: 0.0
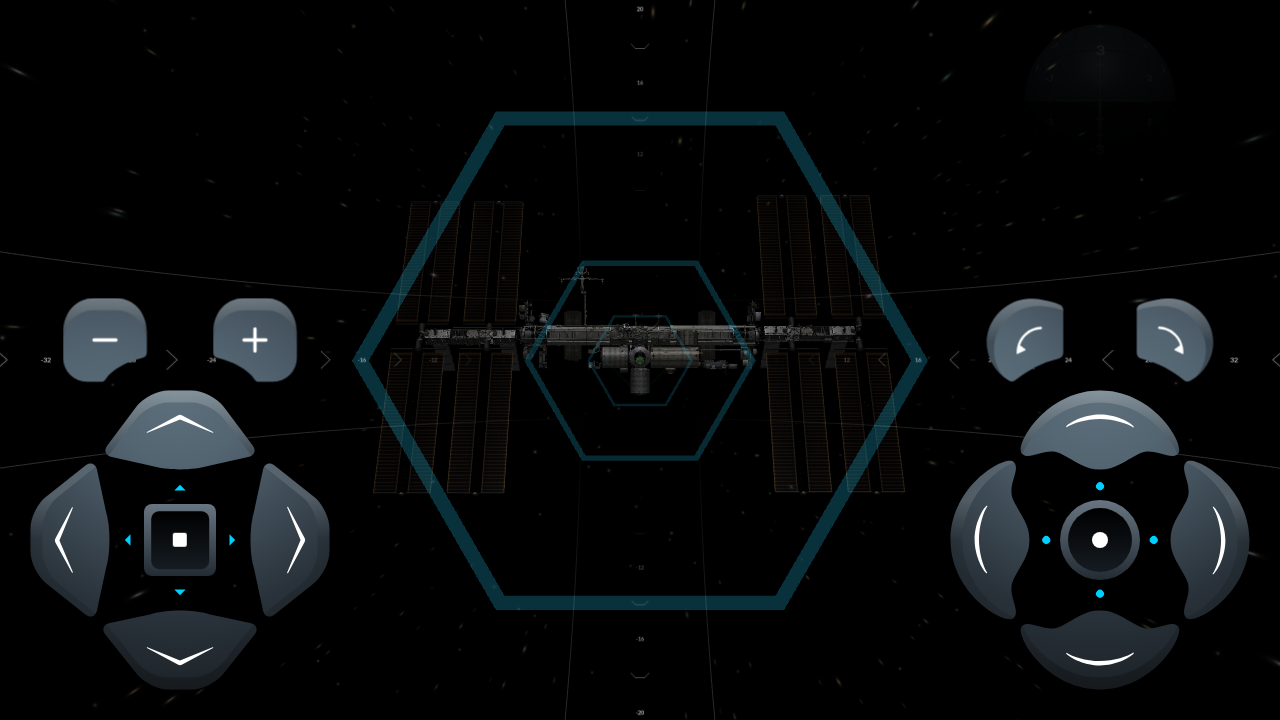

Read pitch error value from simulator: 0.0
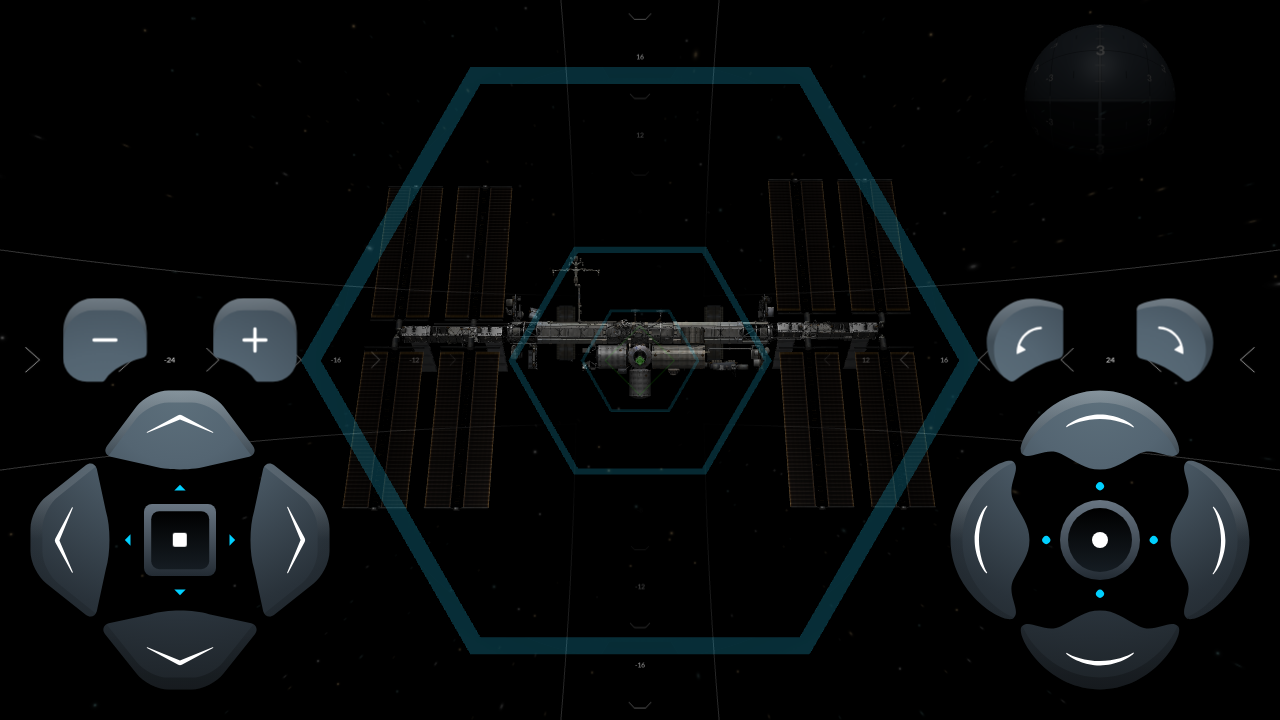

Read yaw error value from simulator: 0.0
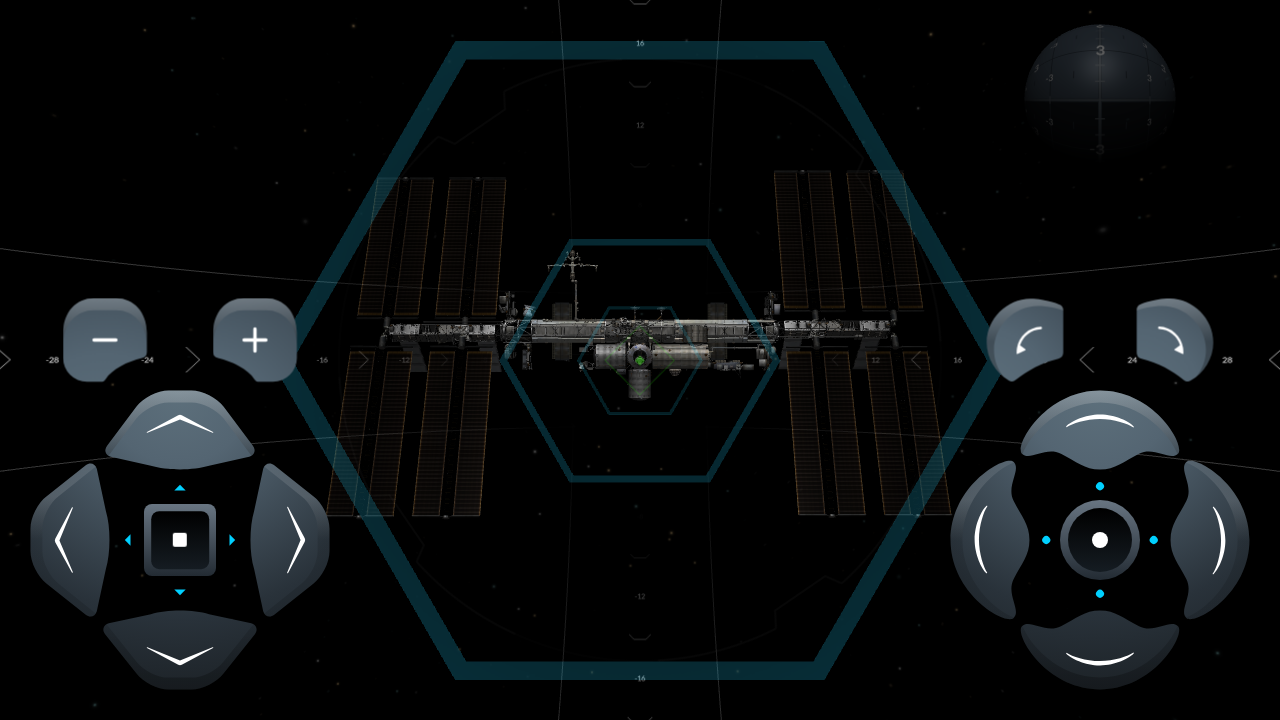

Read X translation distance: 205.1 m
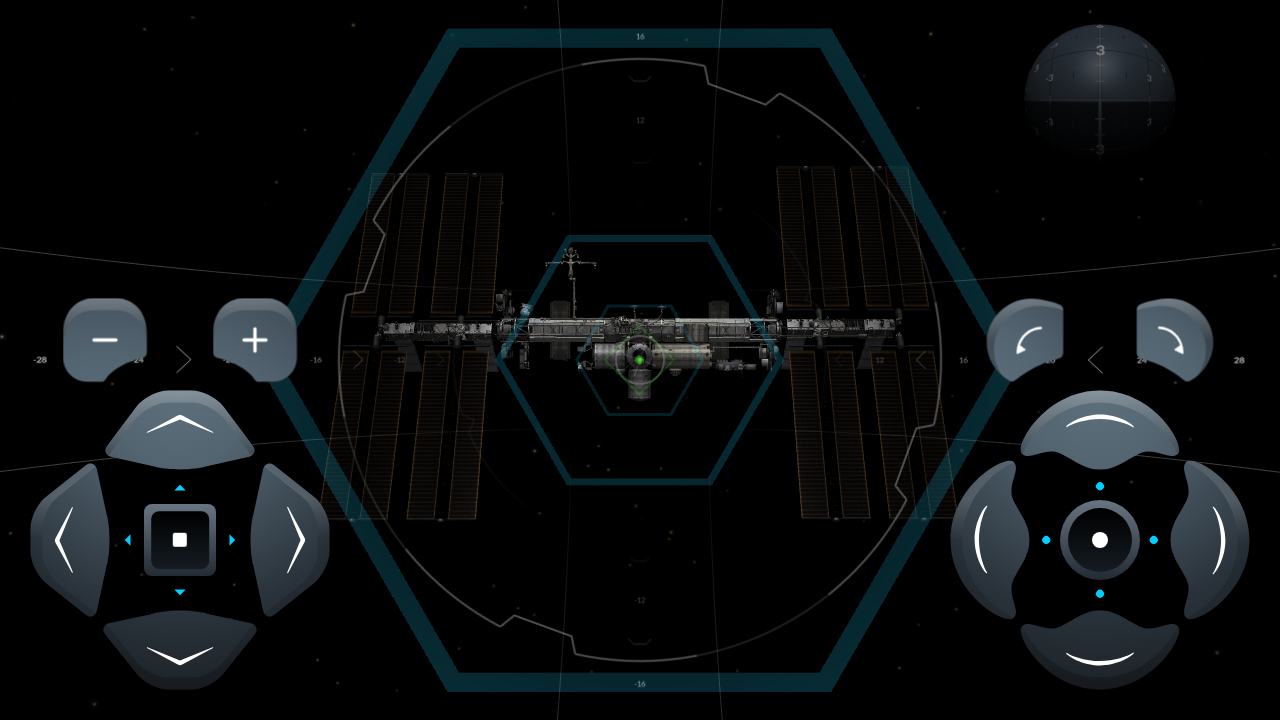

Read Y translation distance: 0.0 m
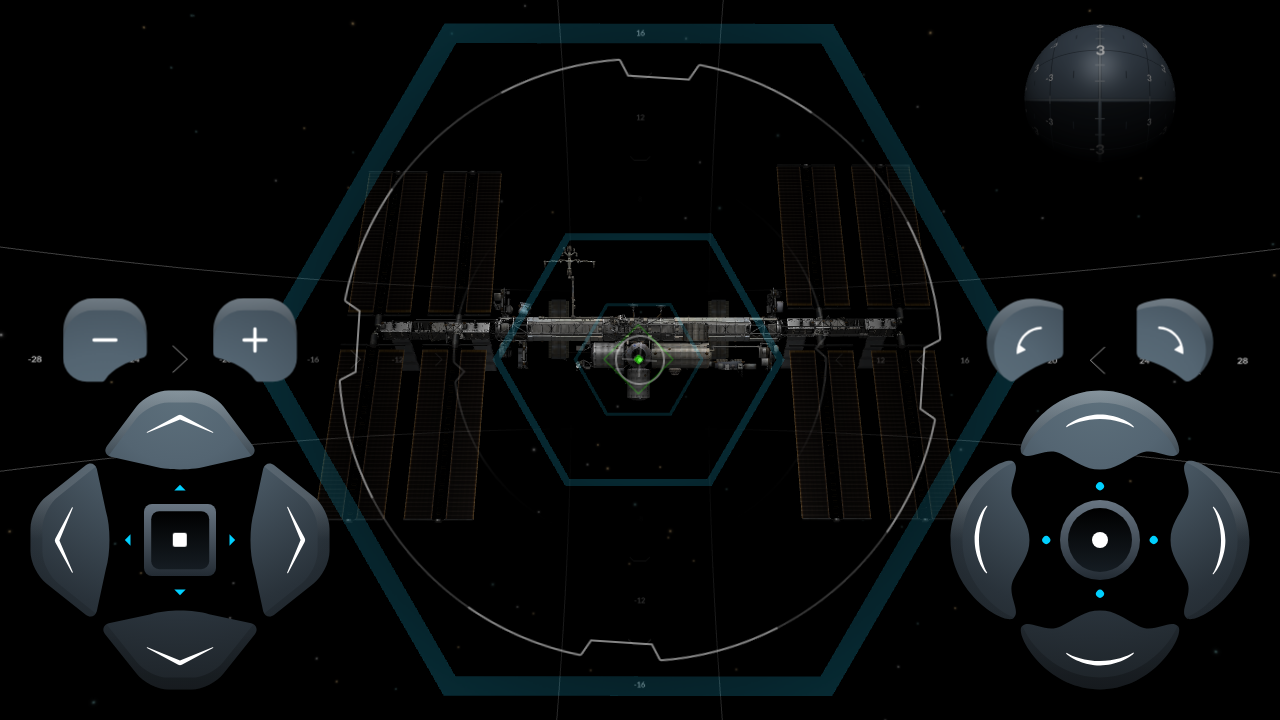

Read Z translation distance: 0.2 m
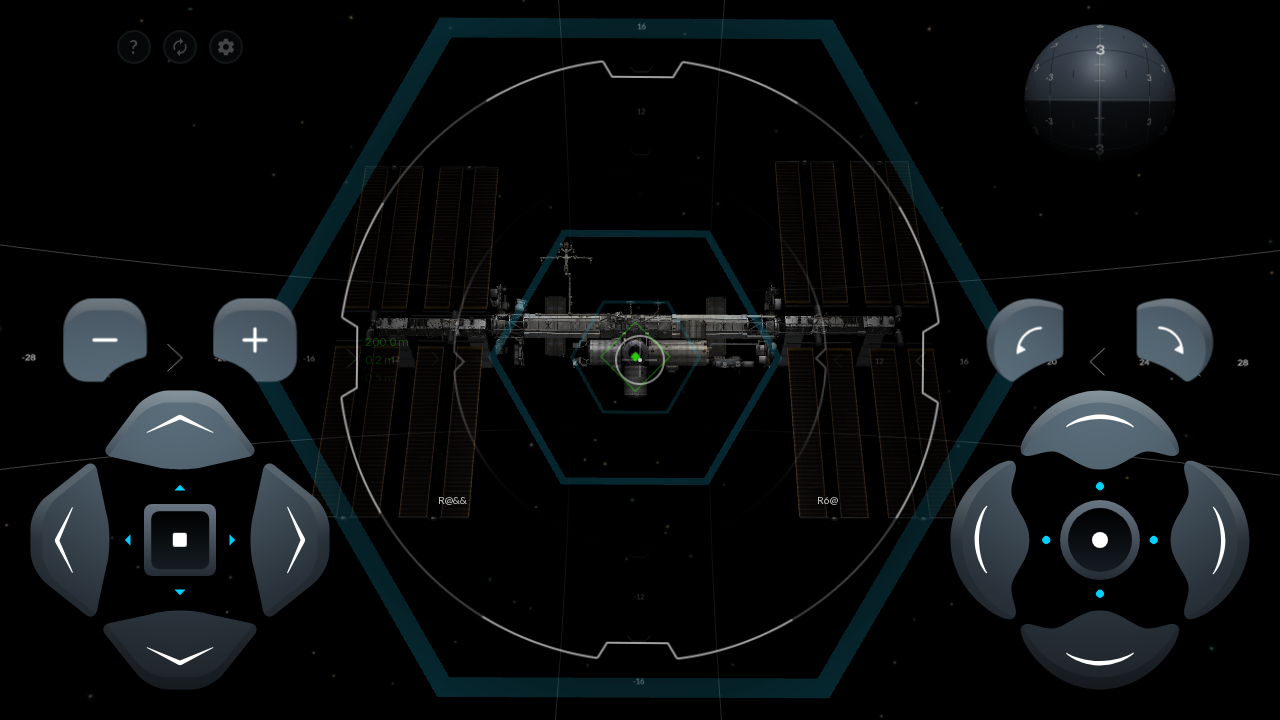

Read current range from simulator: 200.00132605152896
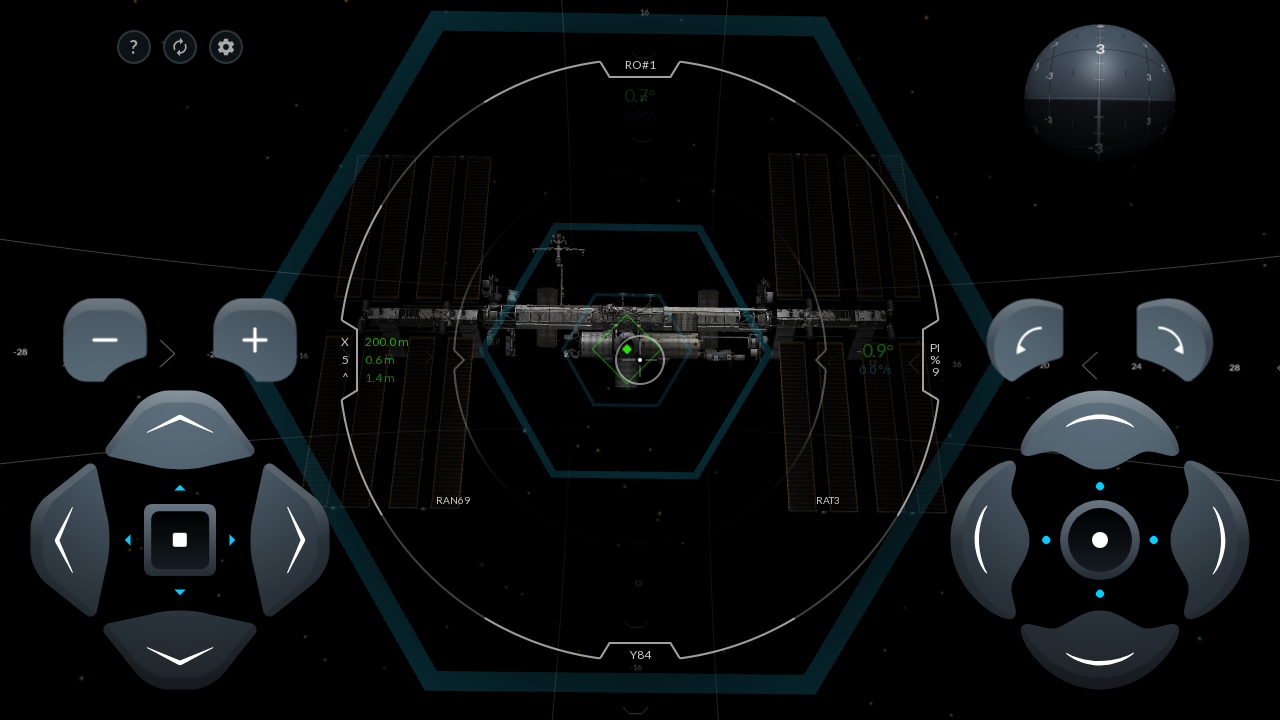

Executed roll right correction command
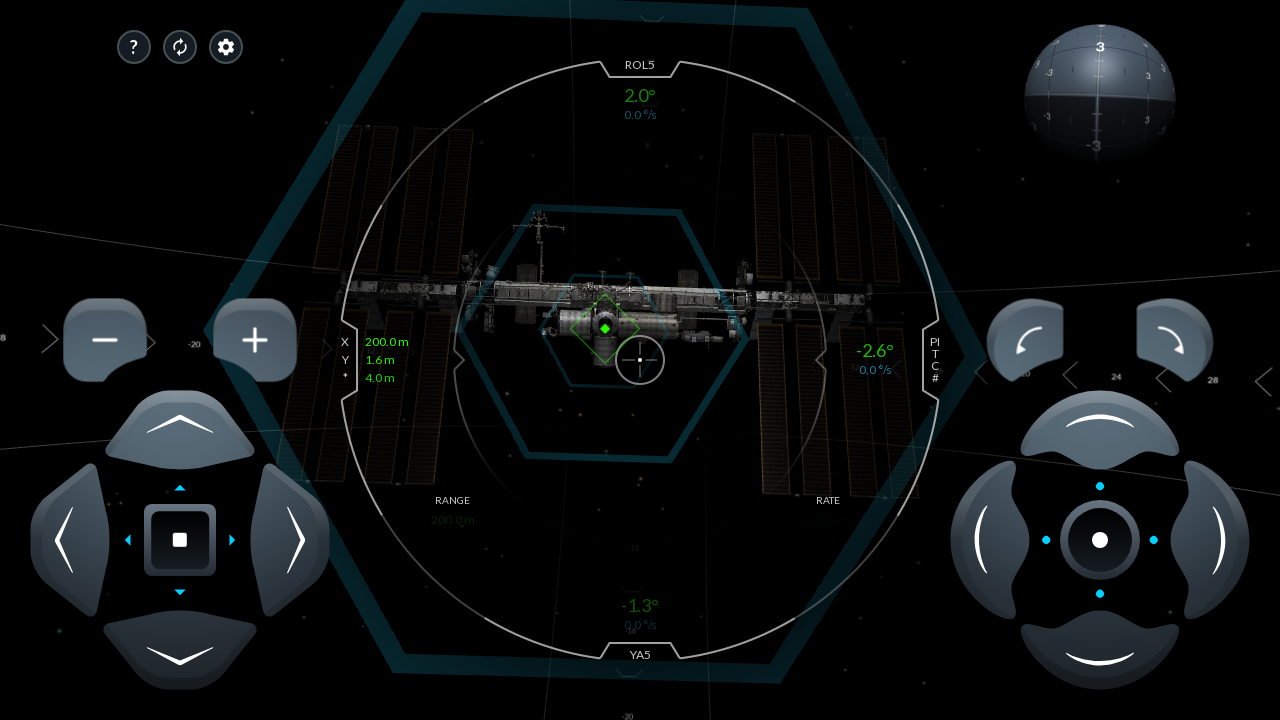

Executed pitch down correction command
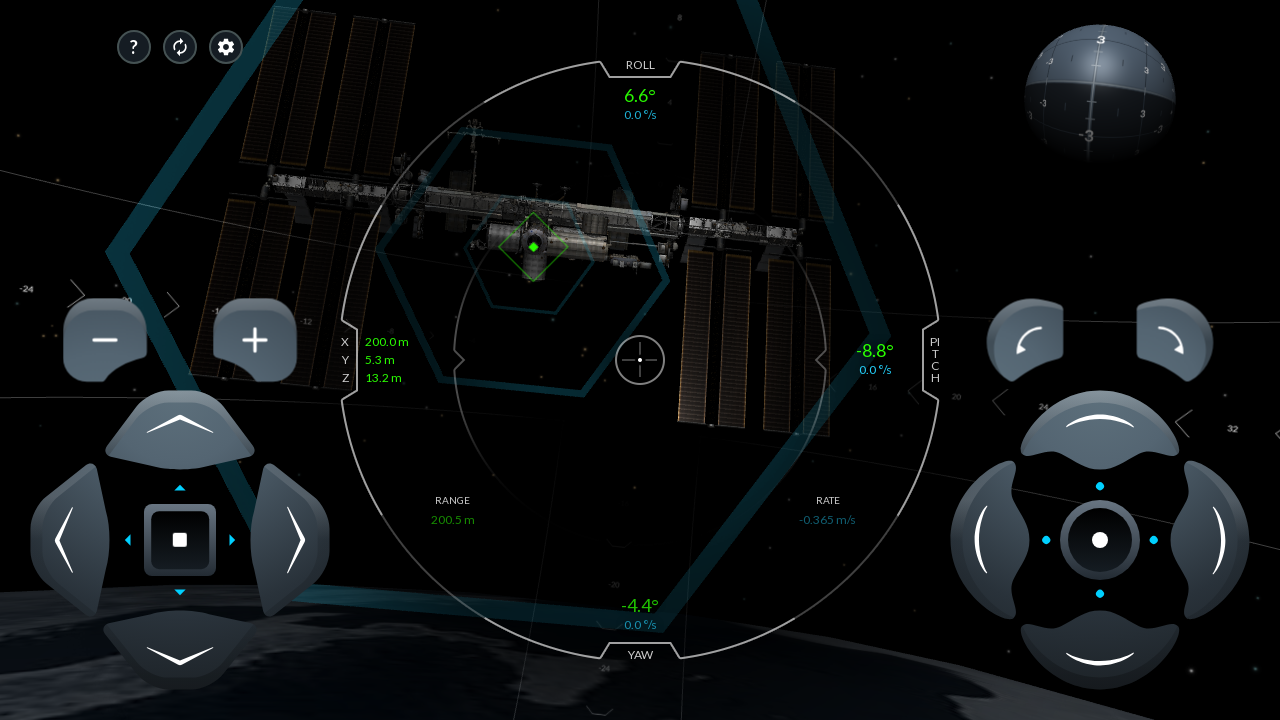

Executed yaw right correction command
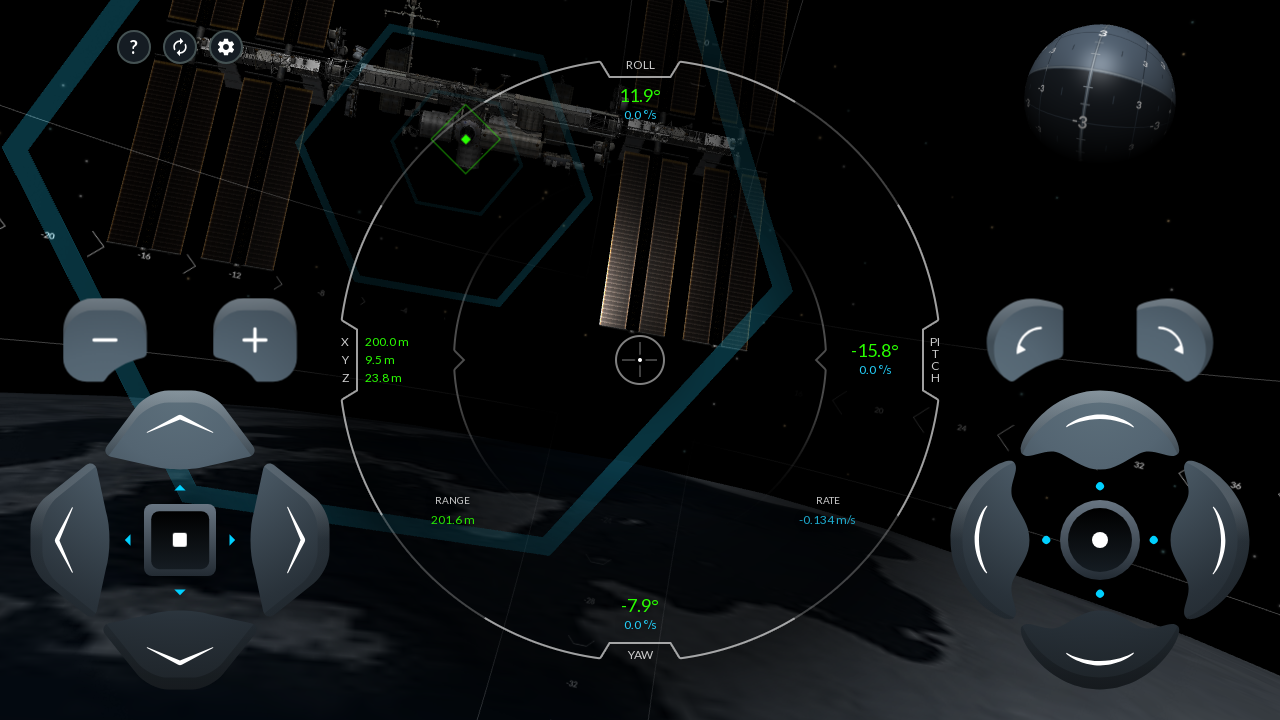

Executed translate right command
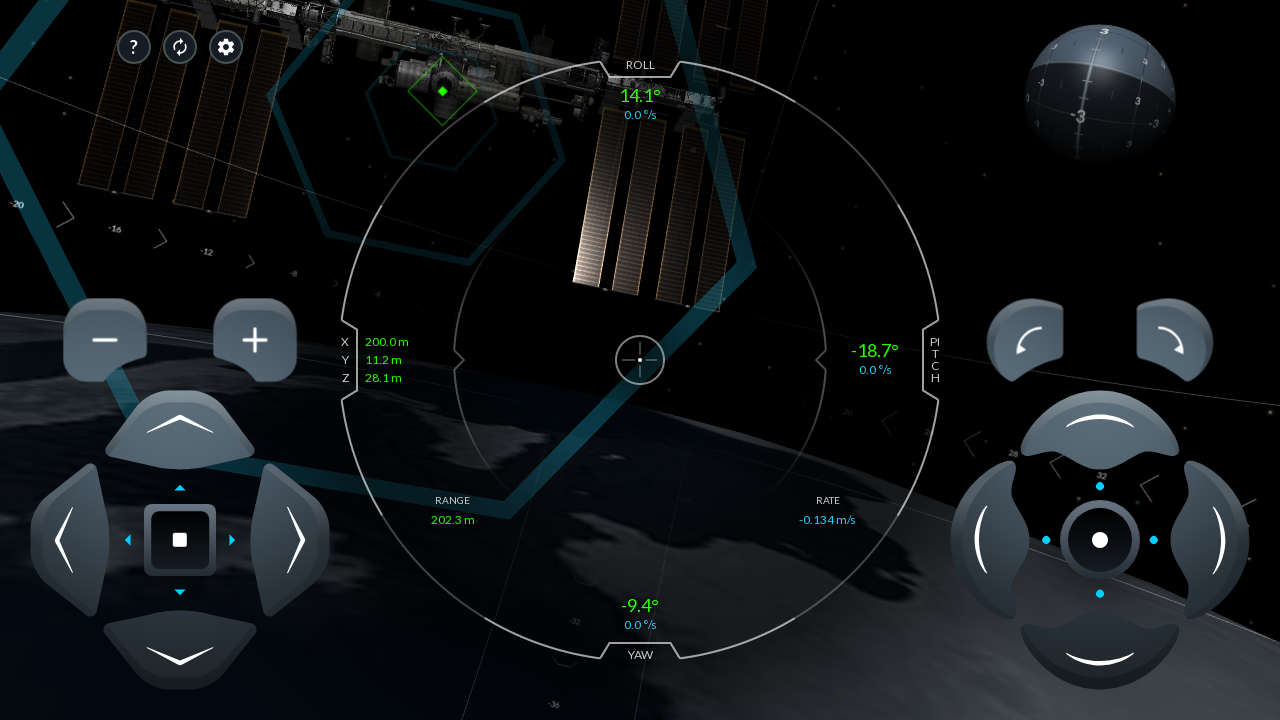

Executed translate up command
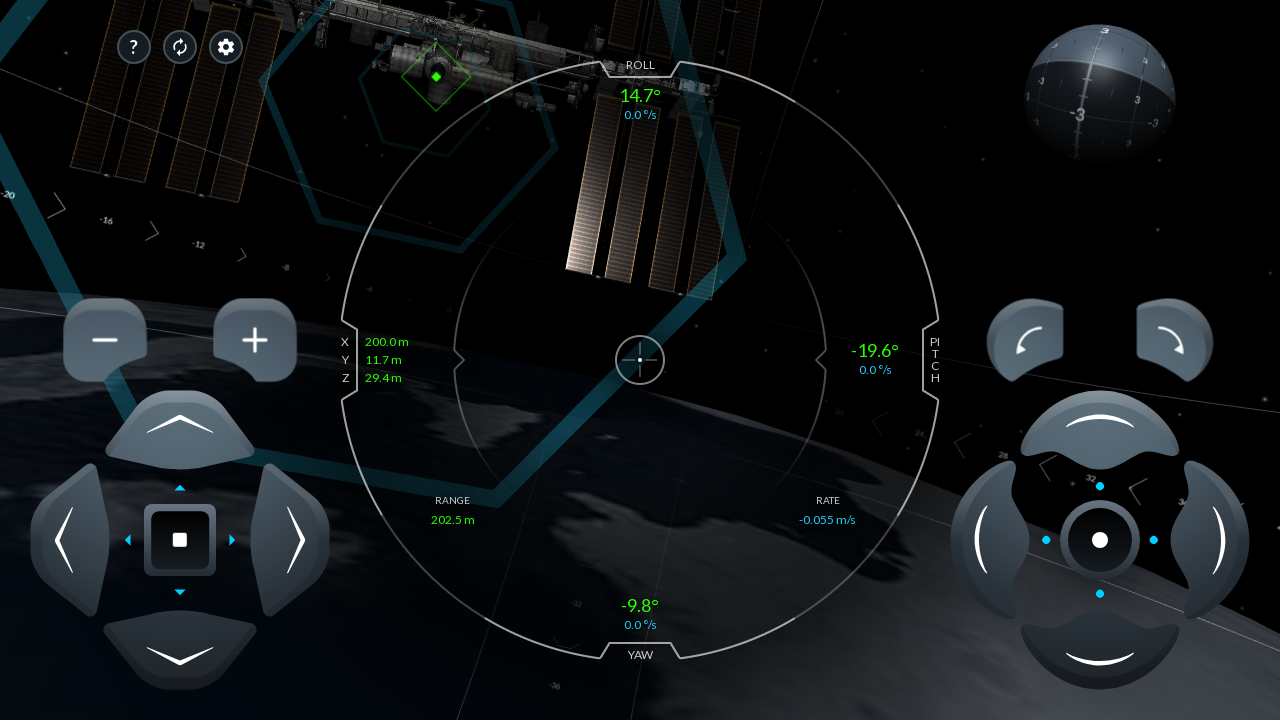

Executed translate forward command
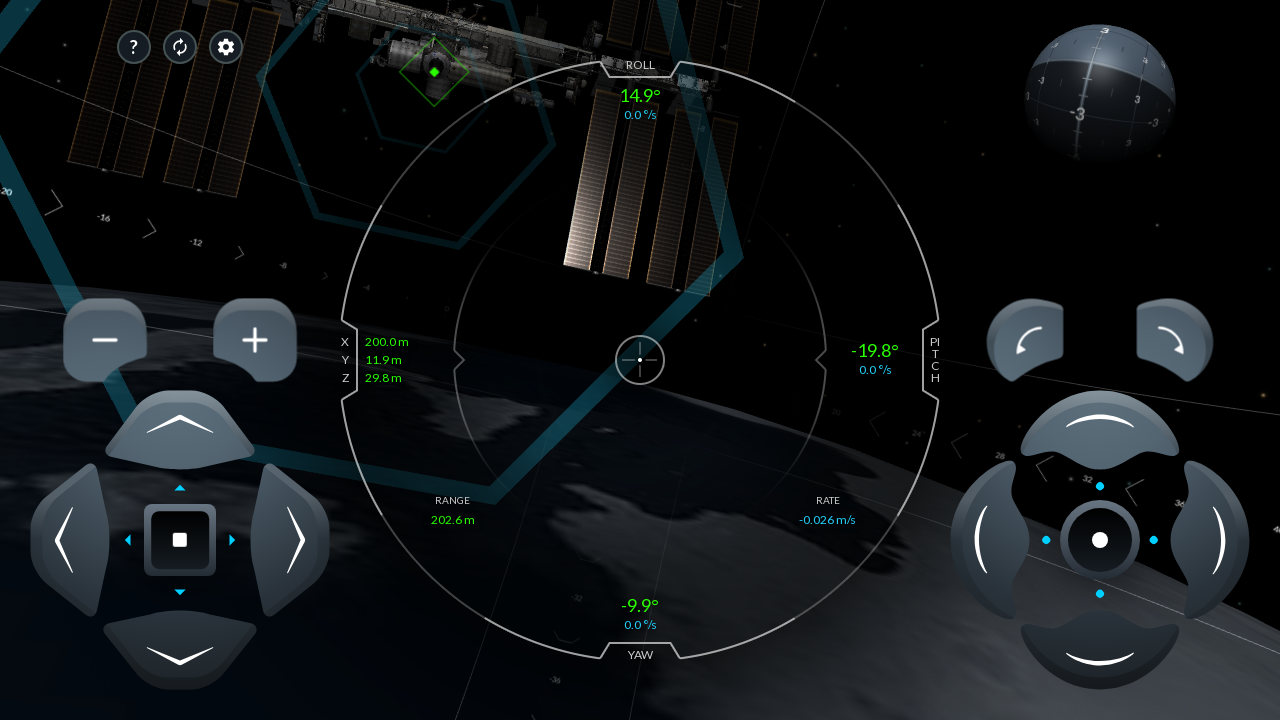

Waited 2 seconds to observe the effect of control commands
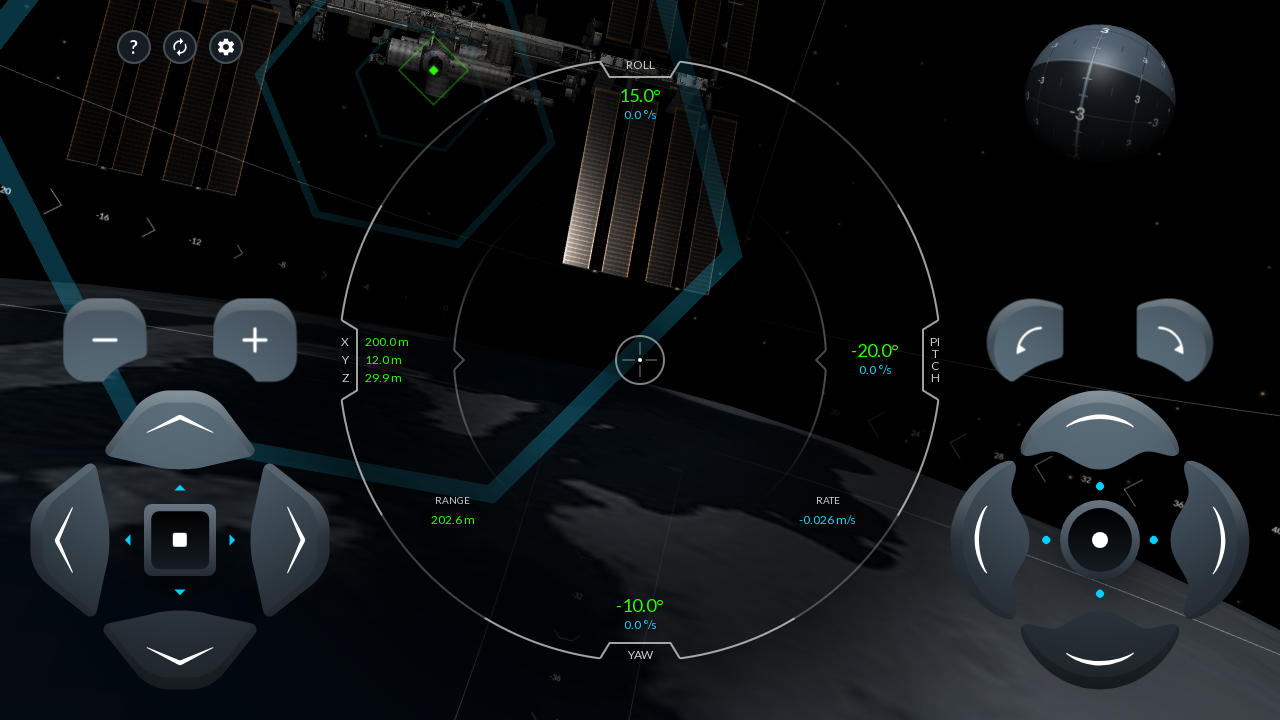

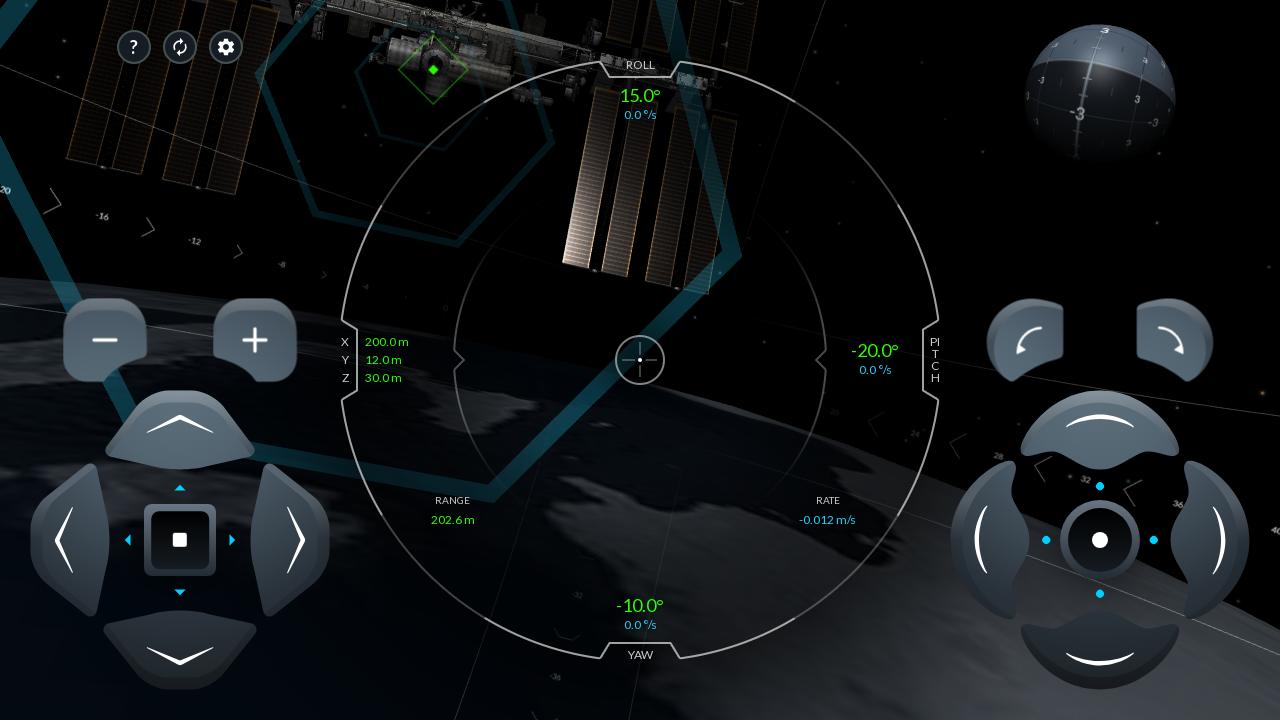